Tests various dropdown and checkbox interactions on a flight booking form, including senior citizen discount checkbox, round trip selection, and passenger count selection

Starting URL: https://rahulshettyacademy.com/dropdownsPractise/

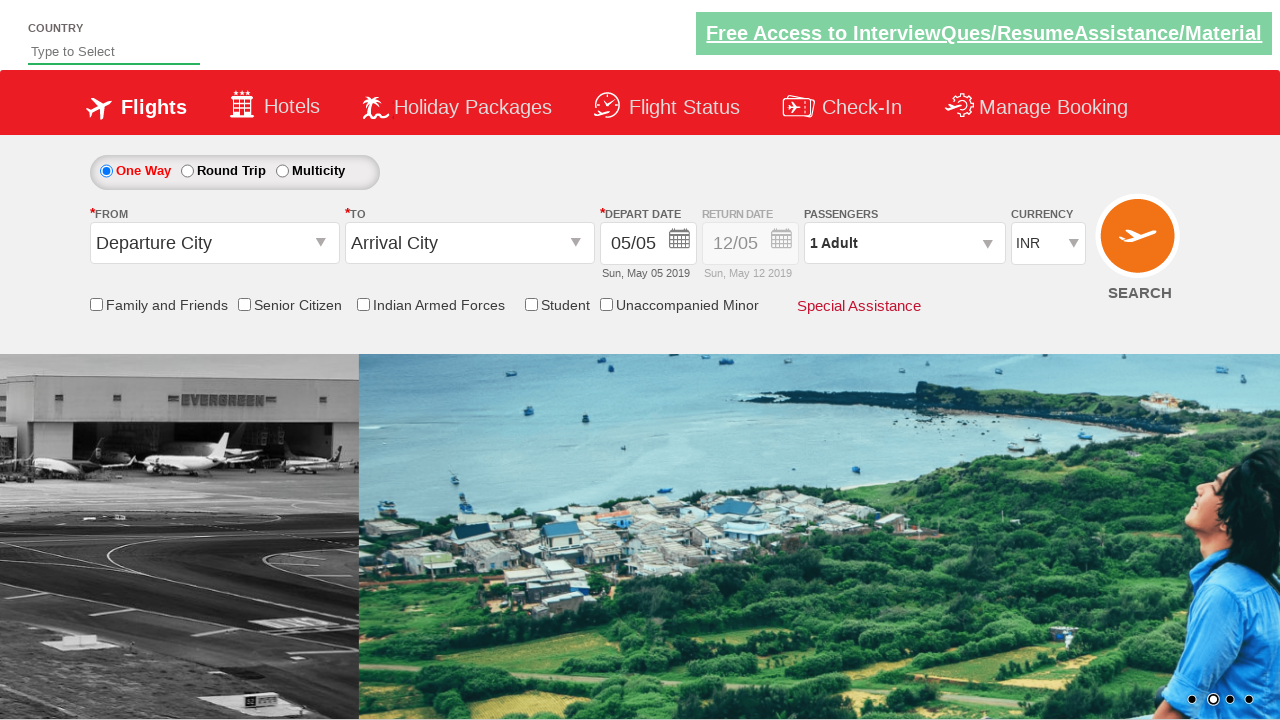

Verified senior citizen discount checkbox is not selected initially
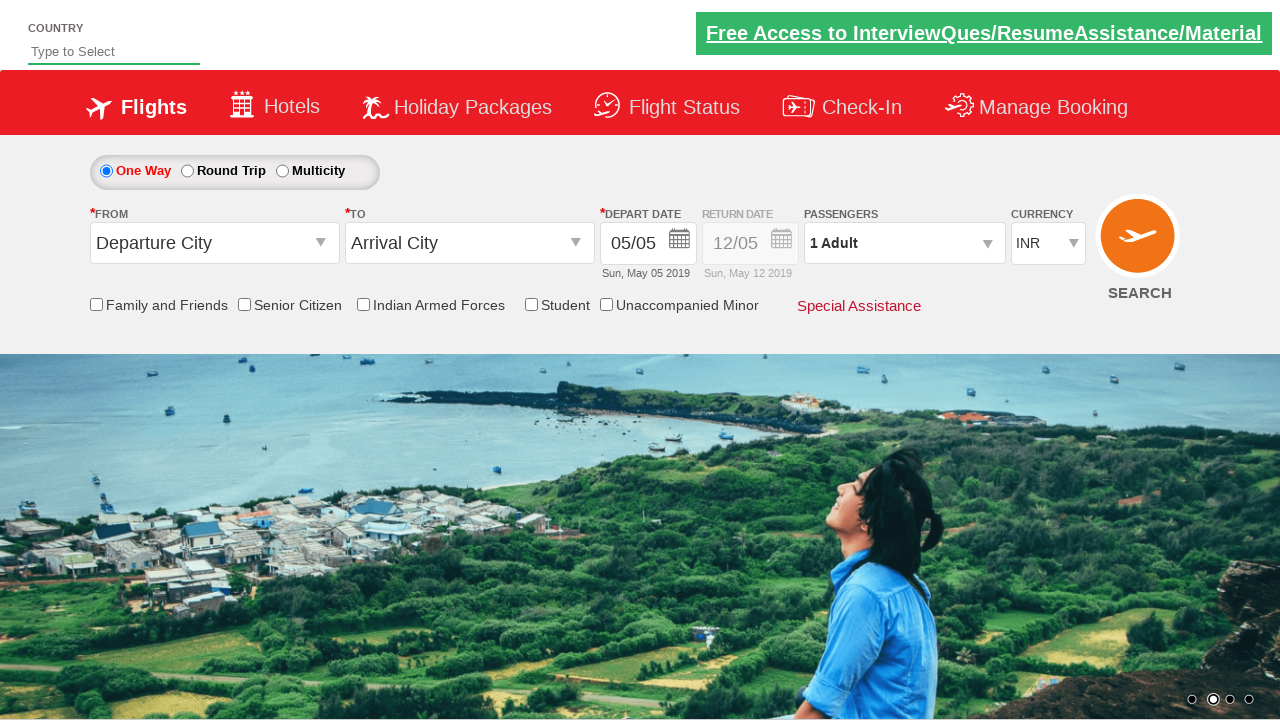

Clicked senior citizen discount checkbox at (244, 304) on input[id*='SeniorCitizenDiscount']
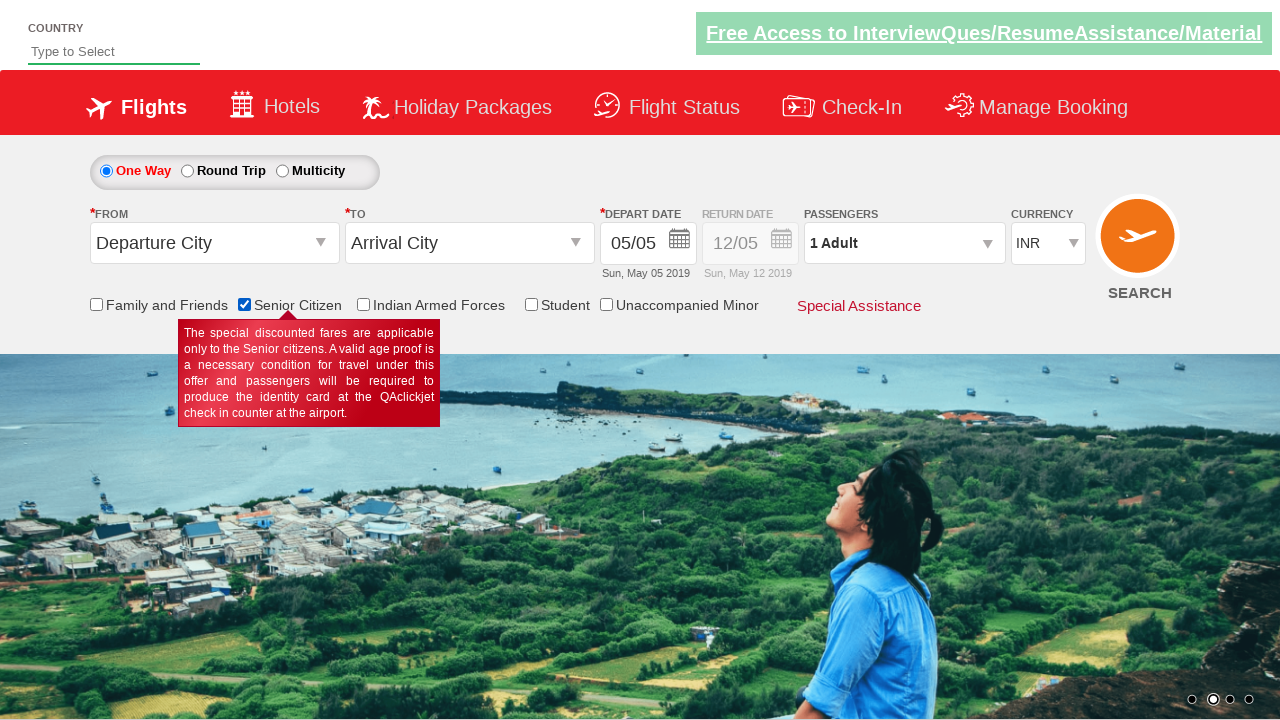

Verified senior citizen discount checkbox is now selected
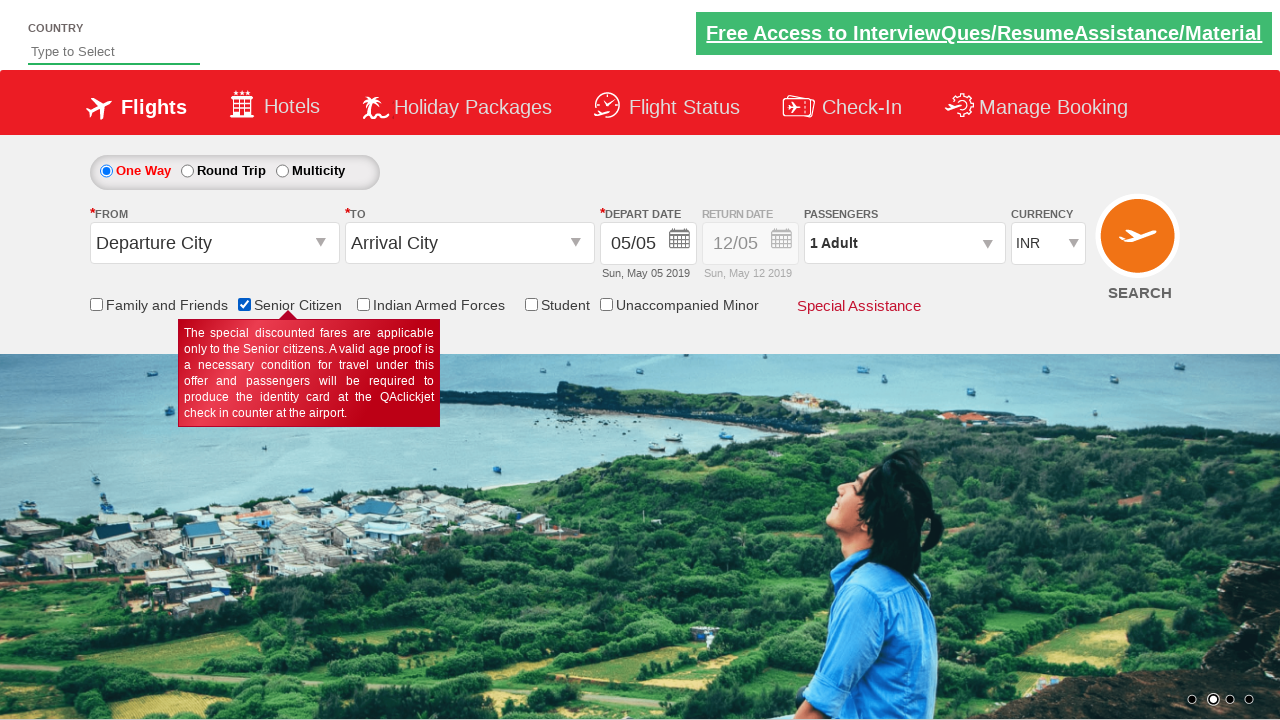

Retrieved initial style attribute of return date section
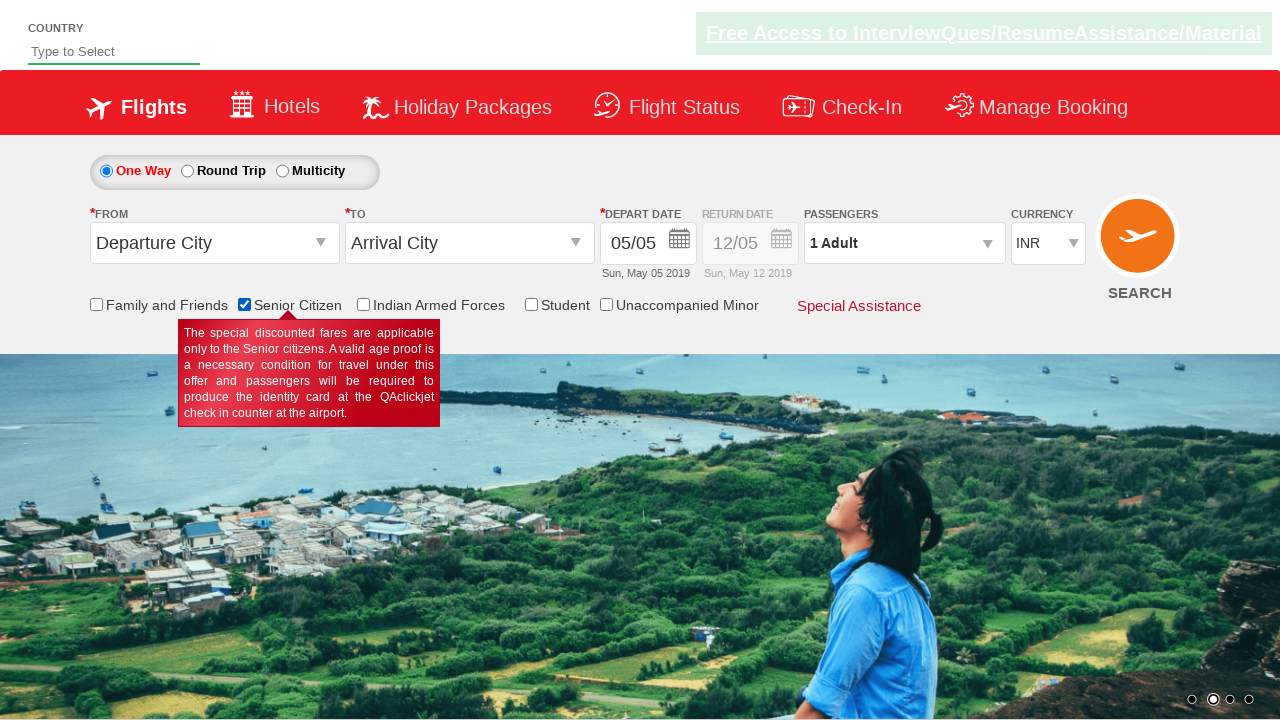

Clicked round trip radio button at (187, 171) on #ctl00_mainContent_rbtnl_Trip_1
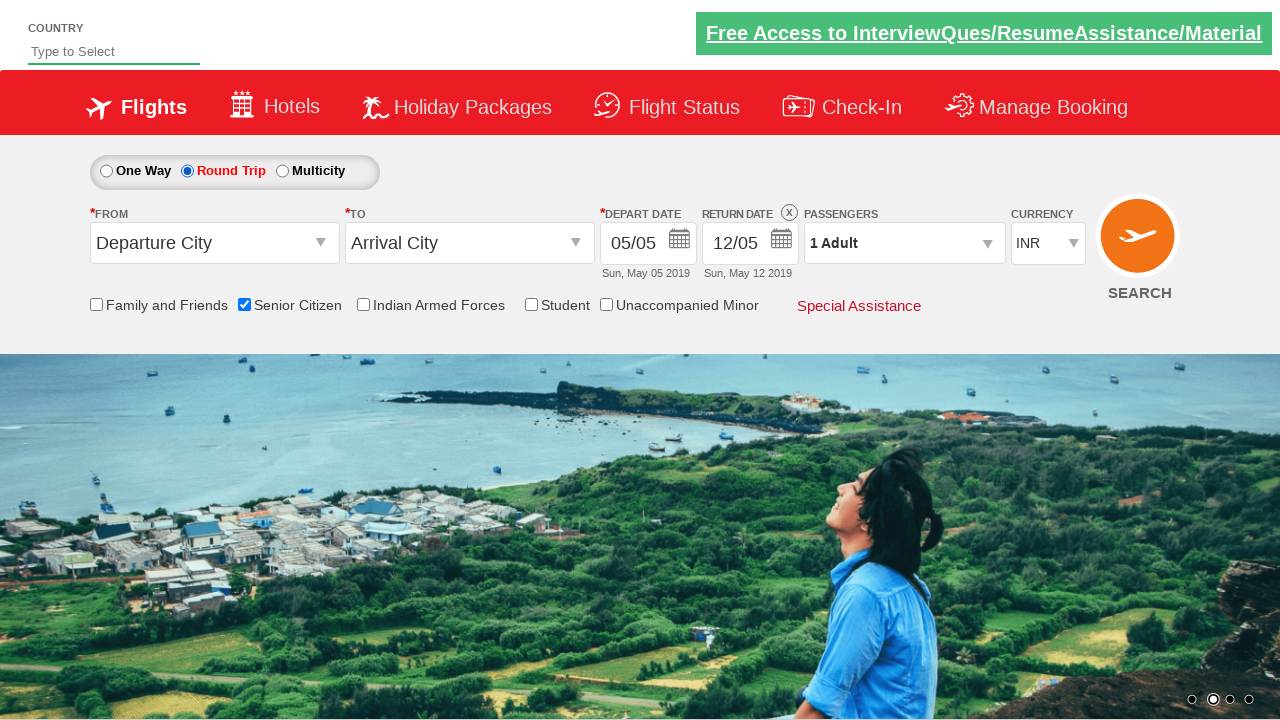

Retrieved updated style attribute after selecting round trip
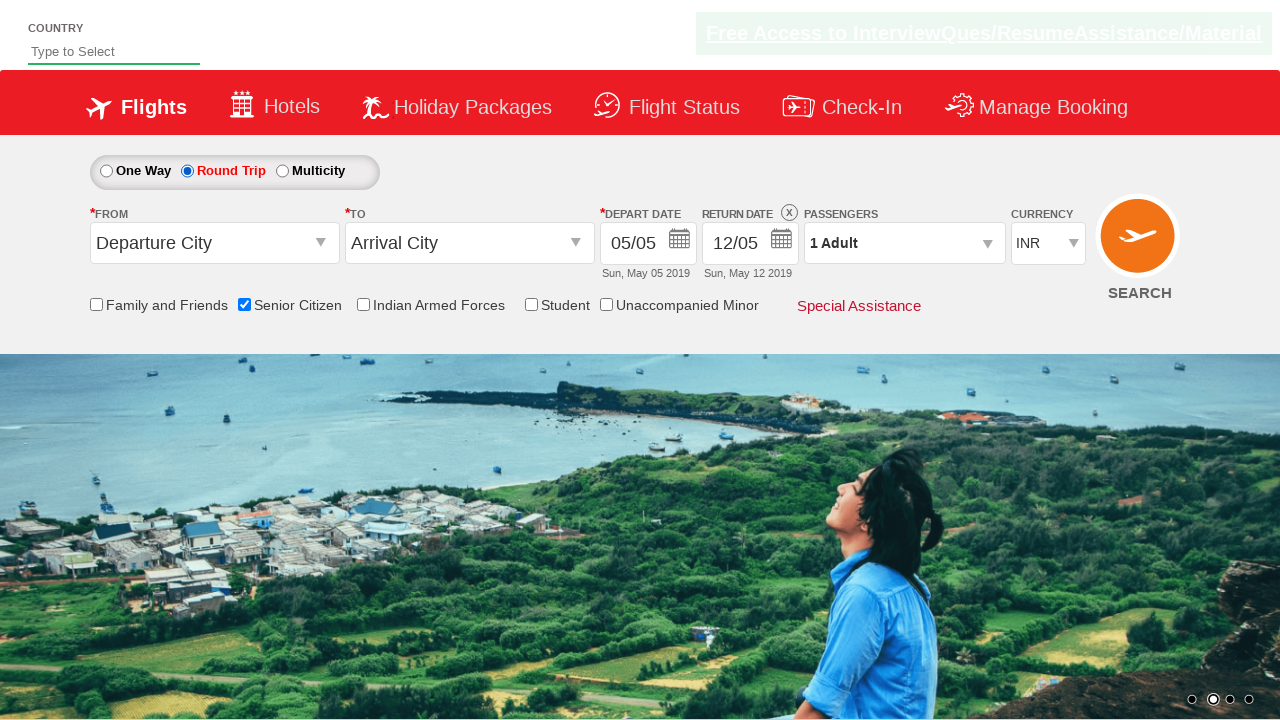

Confirmed return date section is enabled for round trip
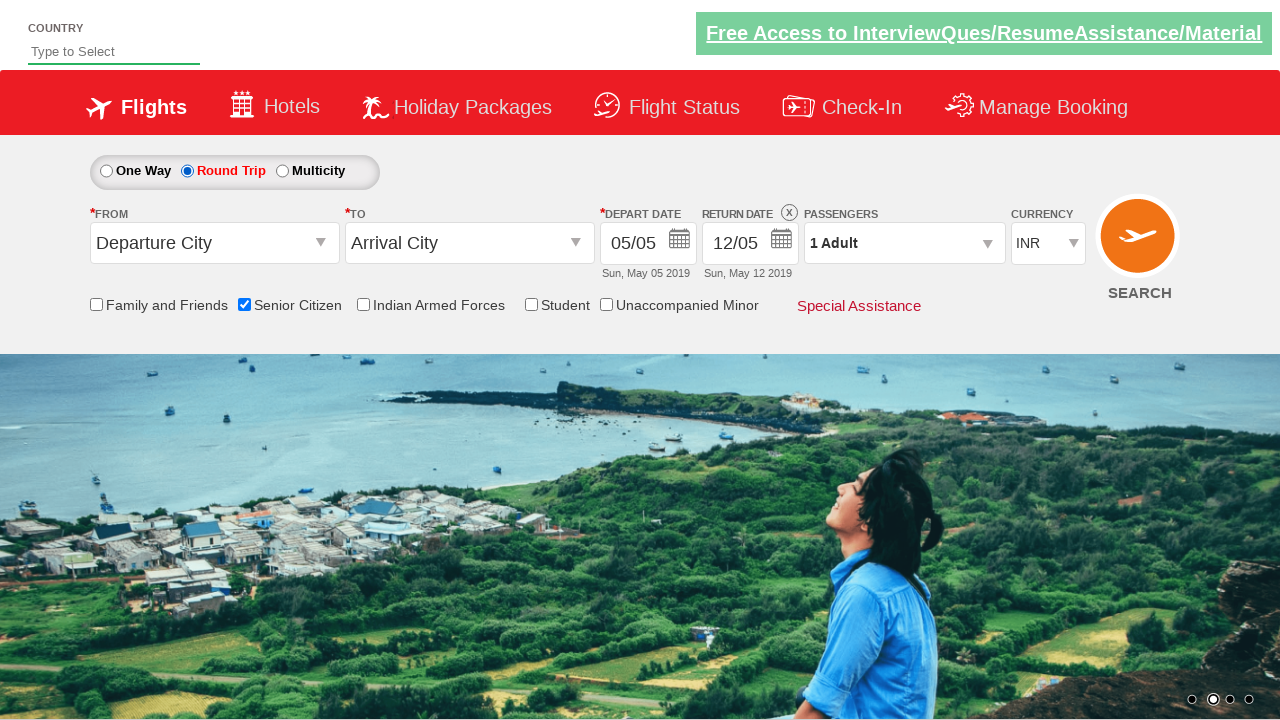

Counted 6 checkboxes on the page
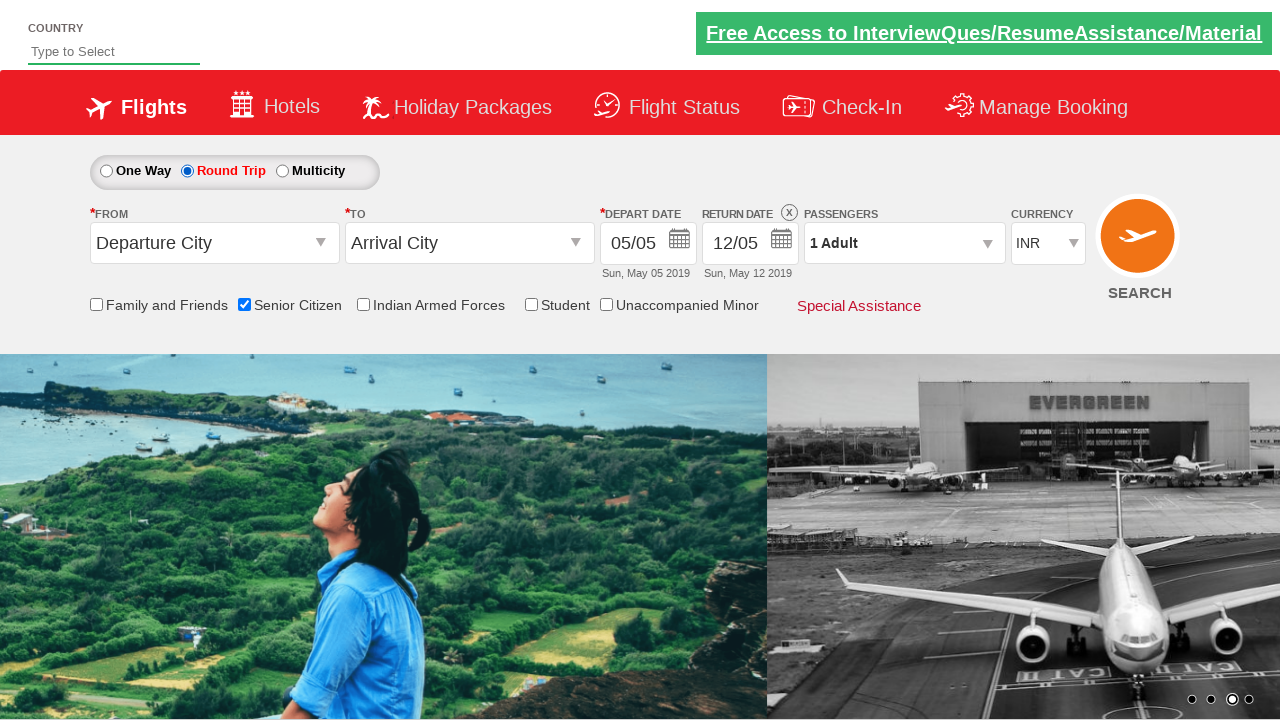

Opened passenger information dropdown at (904, 243) on #divpaxinfo
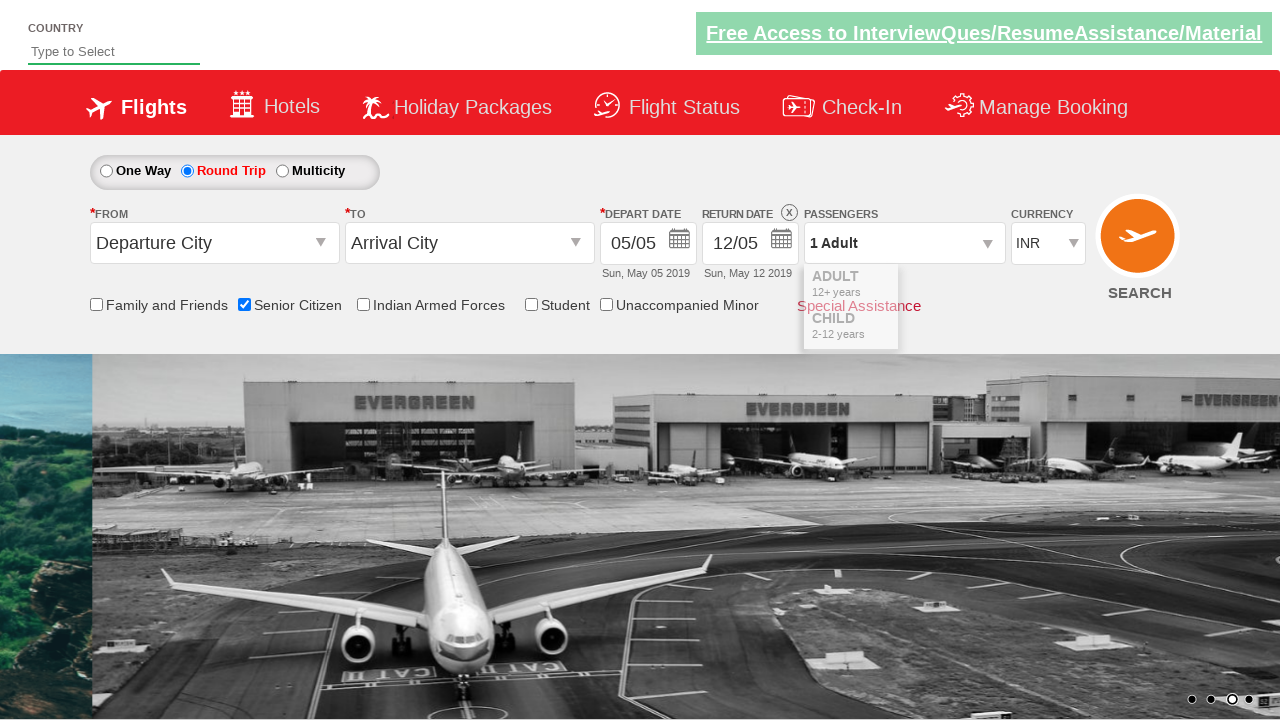

Retrieved initial passenger info: 1 Adult
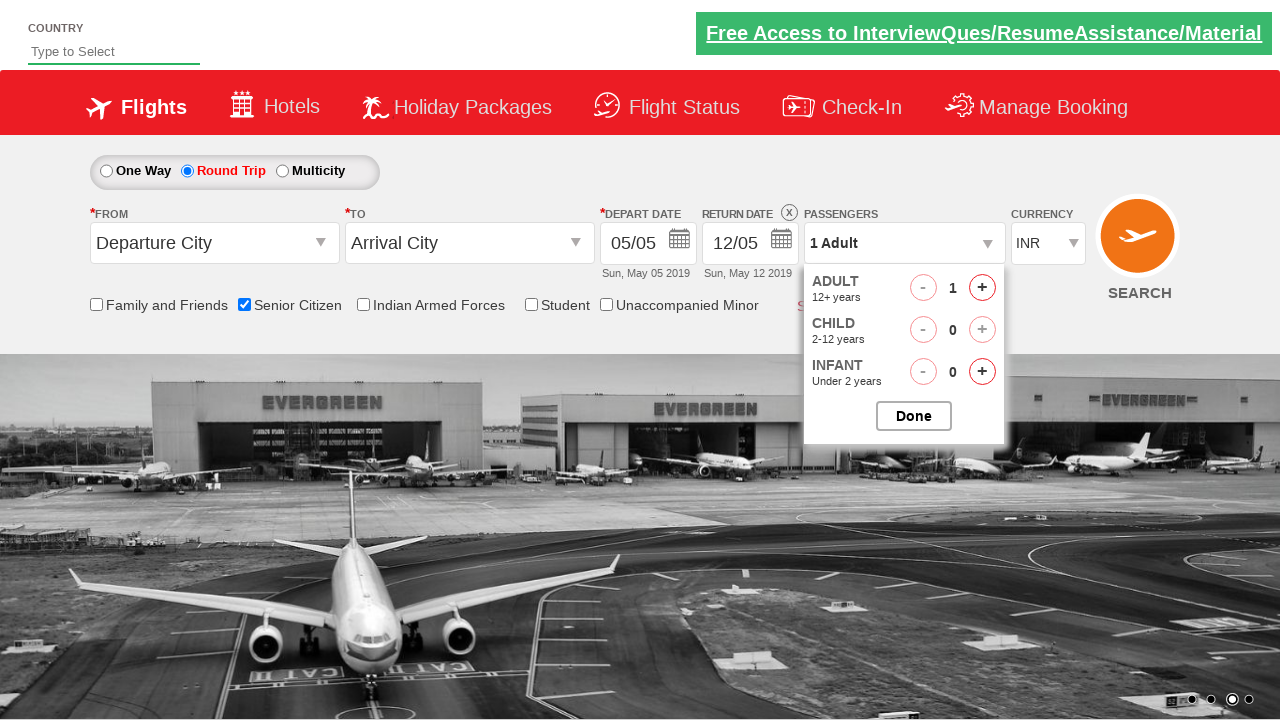

Clicked increase adult count button (increment 1/5) at (982, 288) on #hrefIncAdt
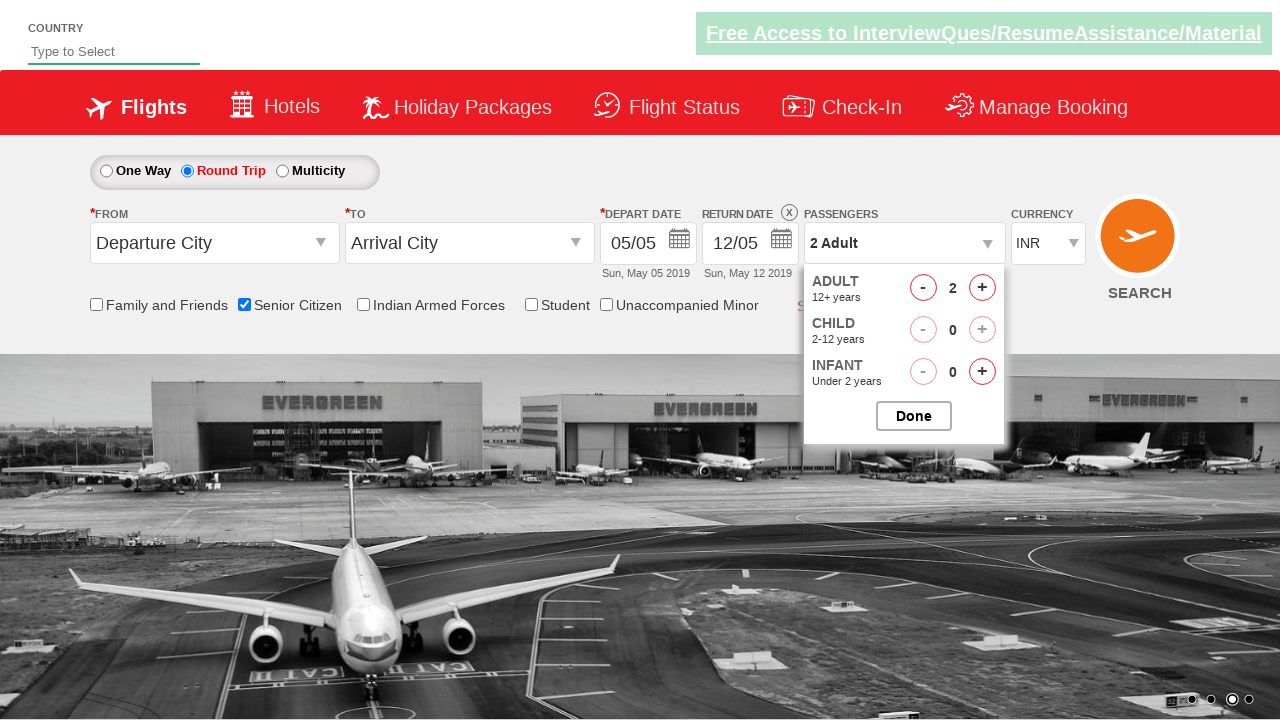

Clicked increase adult count button (increment 2/5) at (982, 288) on #hrefIncAdt
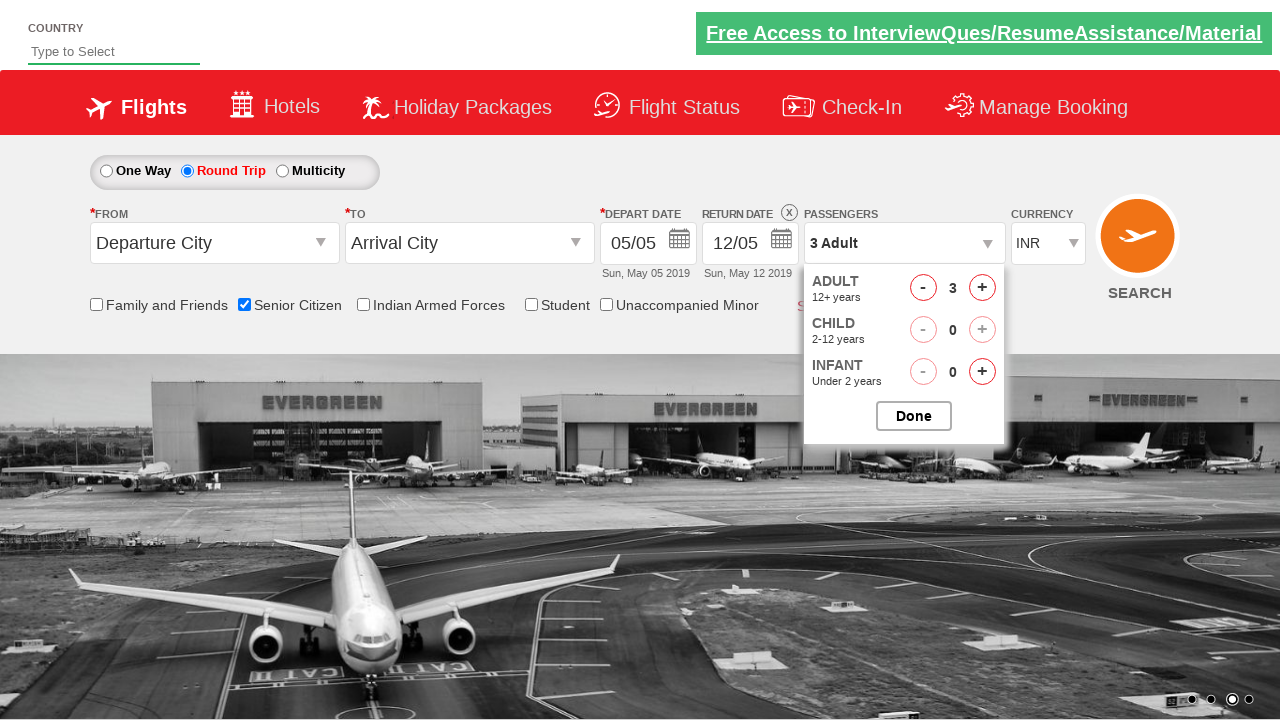

Clicked increase adult count button (increment 3/5) at (982, 288) on #hrefIncAdt
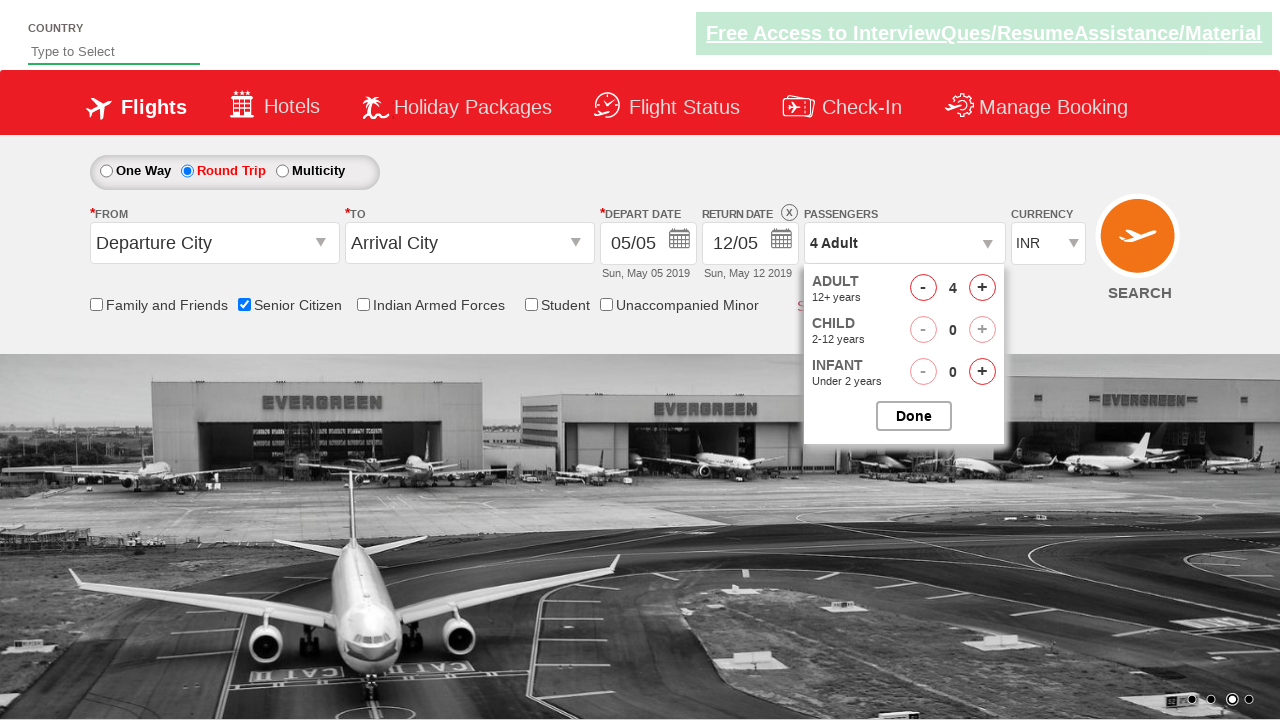

Clicked increase adult count button (increment 4/5) at (982, 288) on #hrefIncAdt
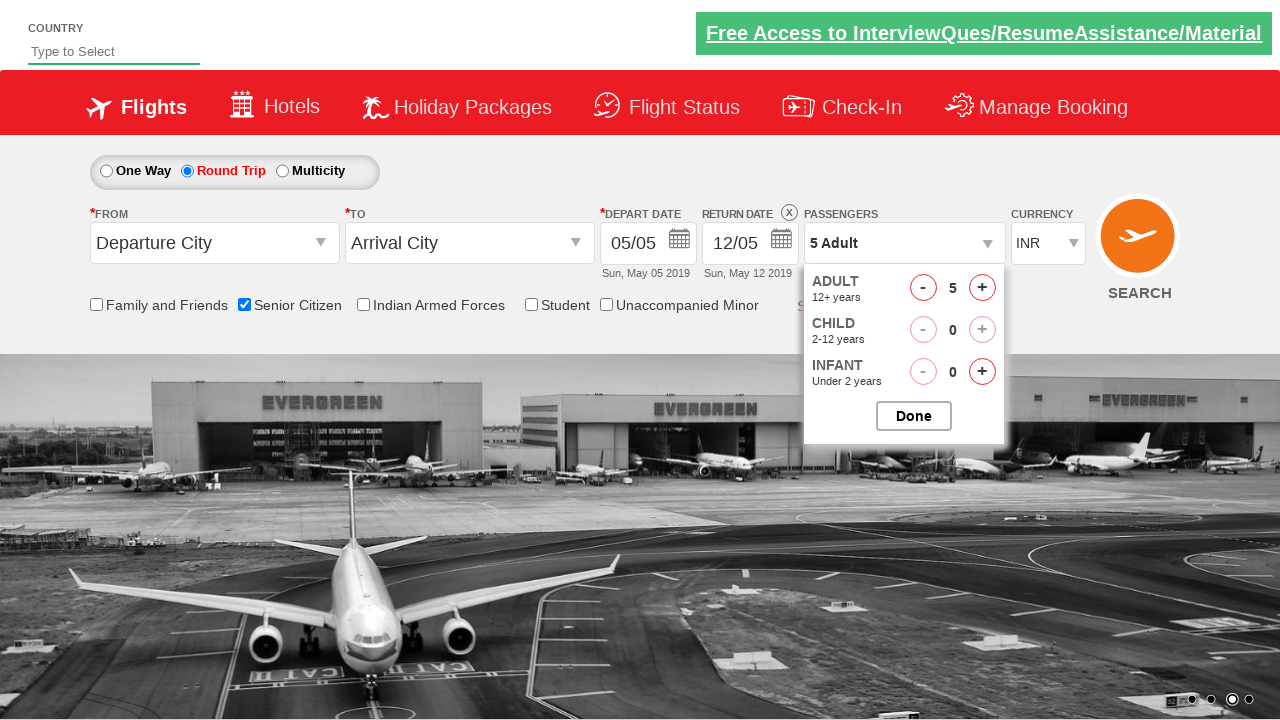

Clicked increase adult count button (increment 5/5) at (982, 288) on #hrefIncAdt
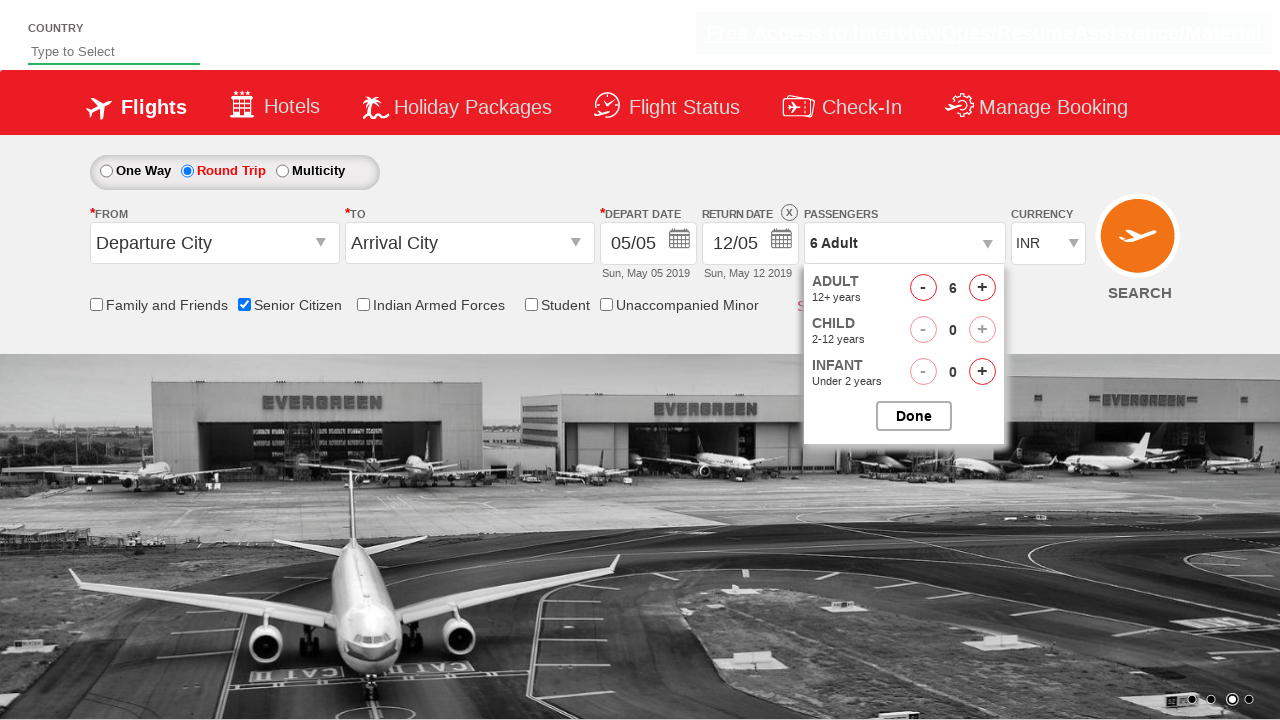

Closed passenger selection dropdown at (914, 416) on #btnclosepaxoption
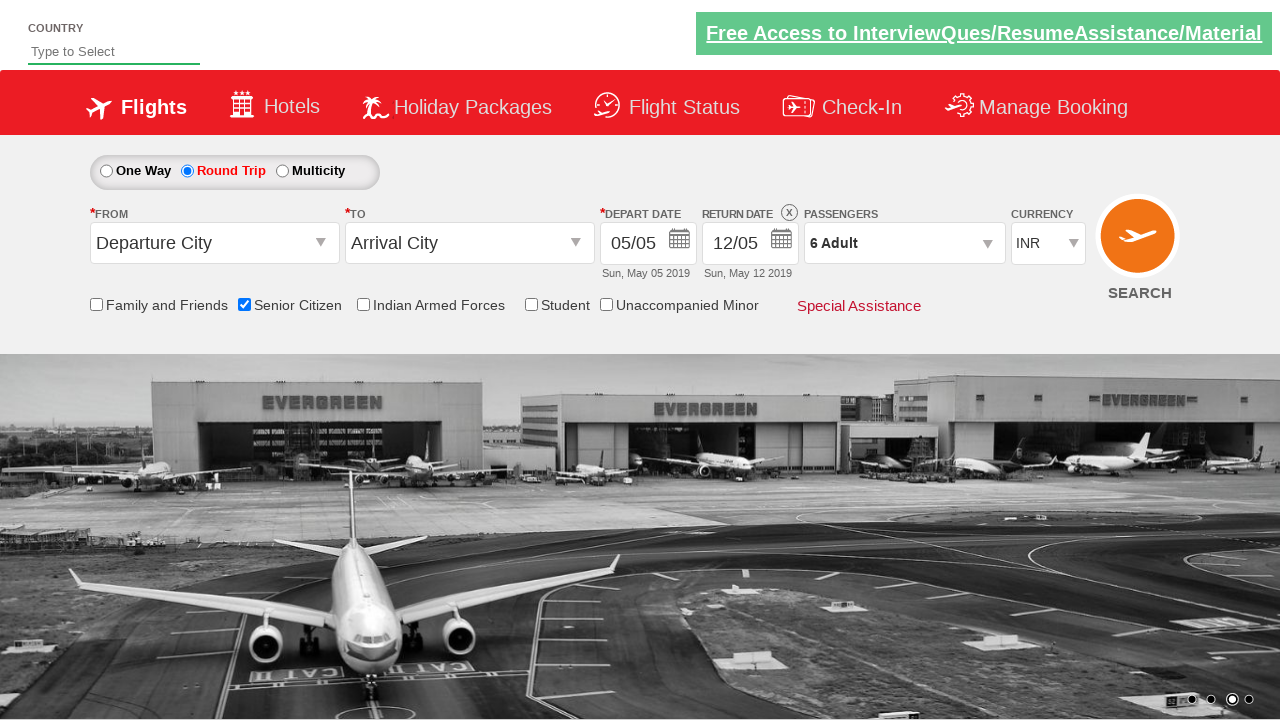

Verified passenger count updated to 6 Adults
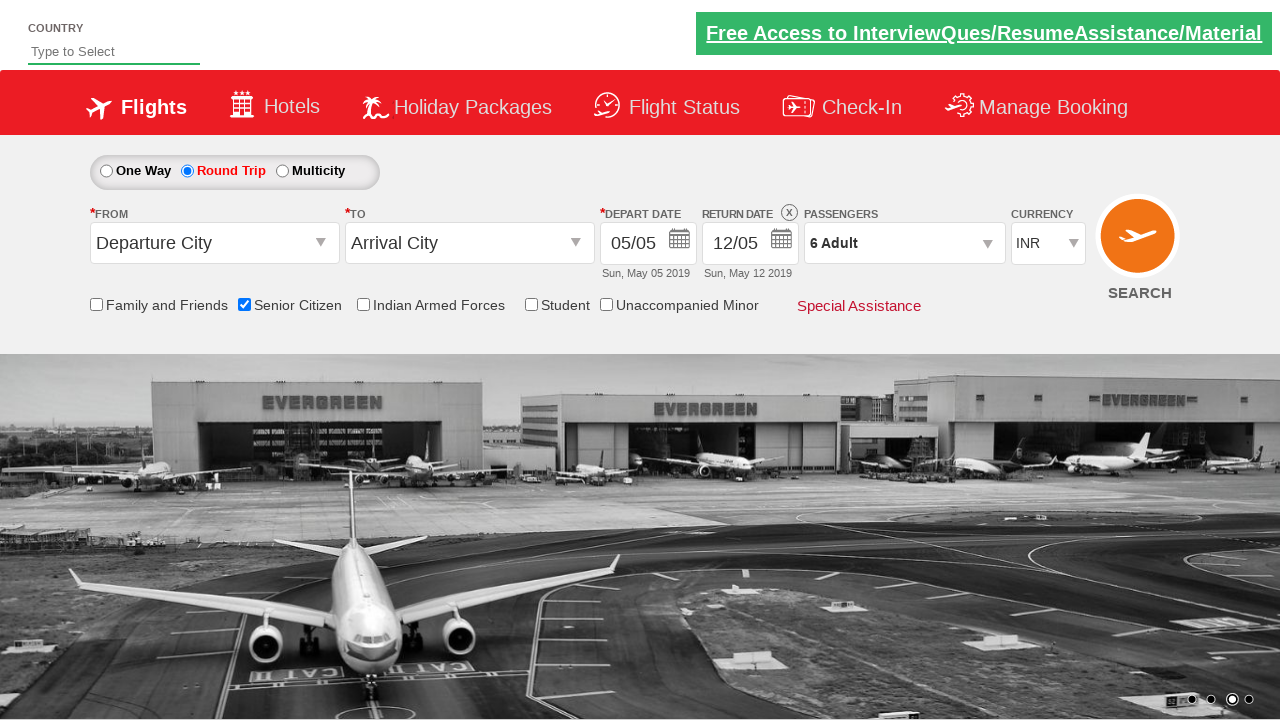

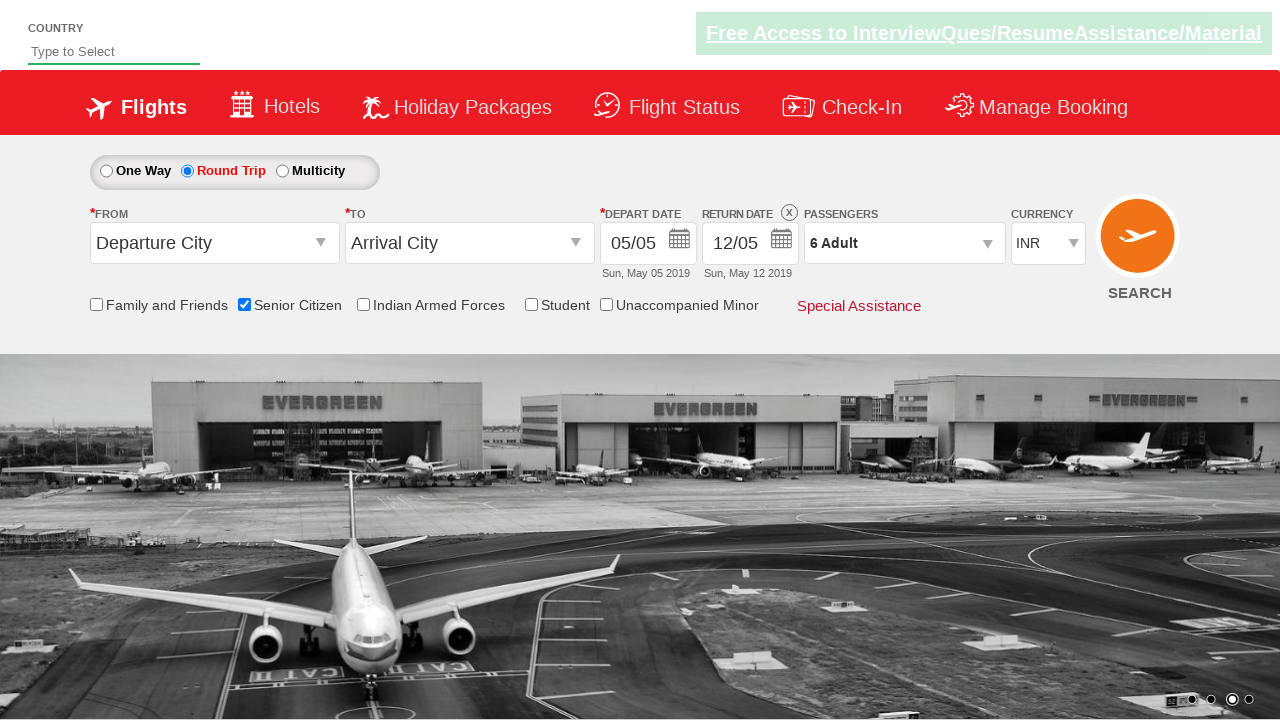